Navigates to New Balance men's shoes page and continuously loads more products by clicking the load more button until all products are displayed

Starting URL: https://www.newbalance.com/men/shoes/all-shoes/?start=0&sz=168

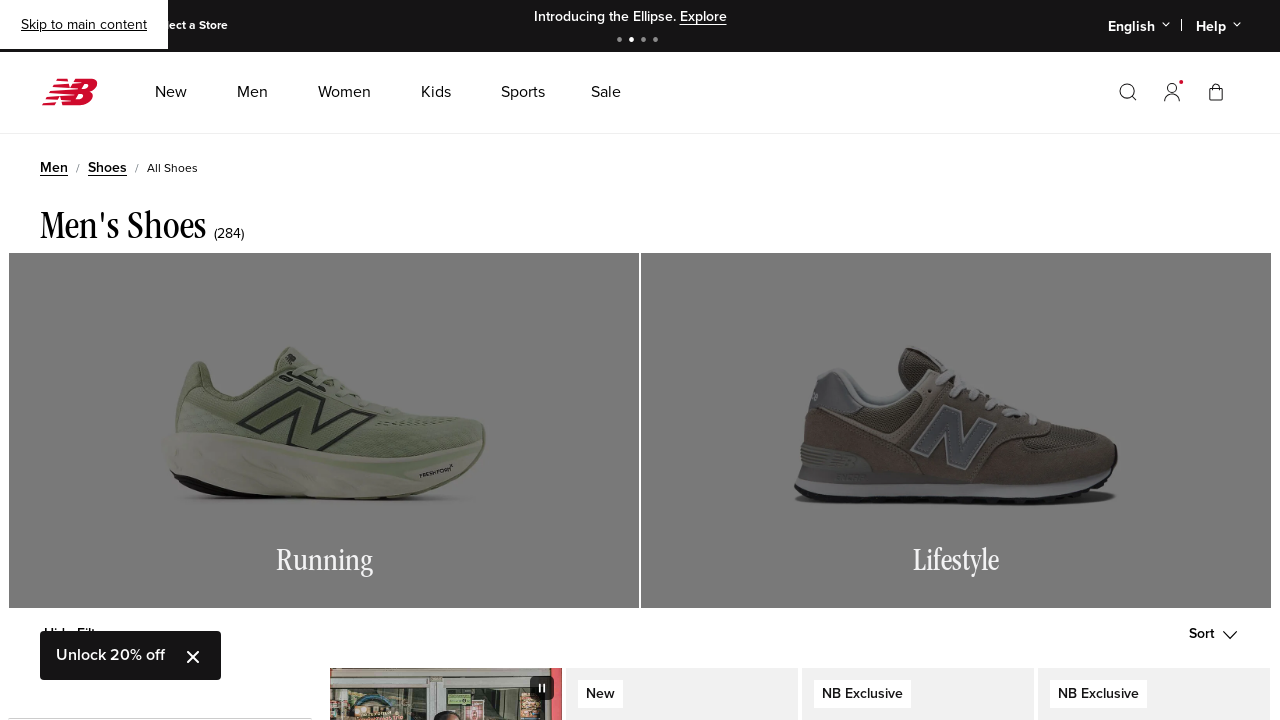

Evaluated page scroll height
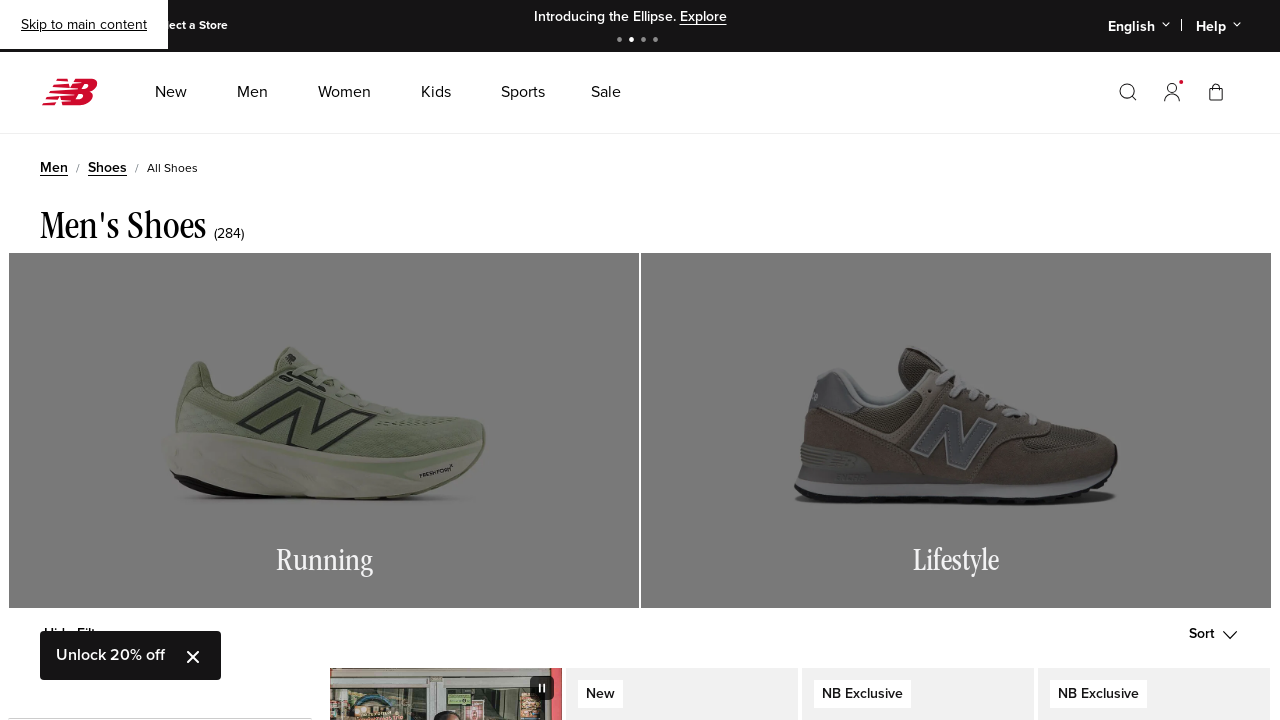

Scrolled page to position 15595
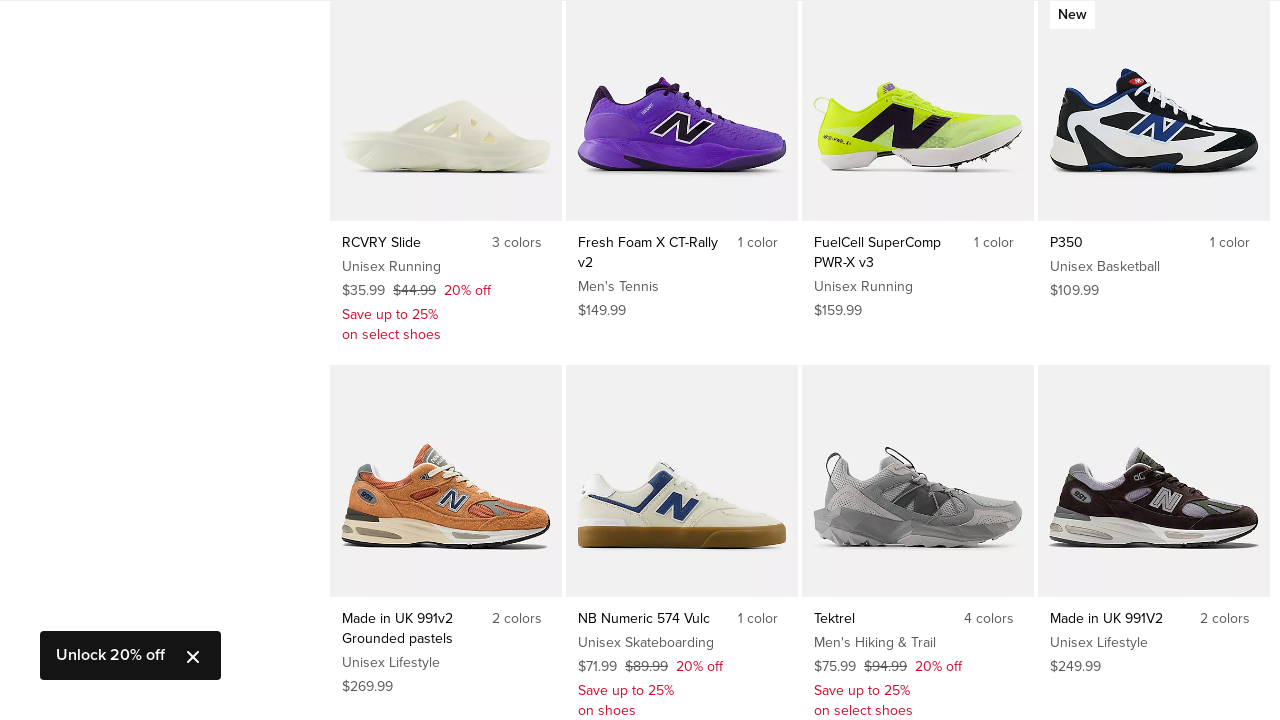

Verified that product elements are loaded on page at (800, 361) on //*[@id="btn-loadMore"]
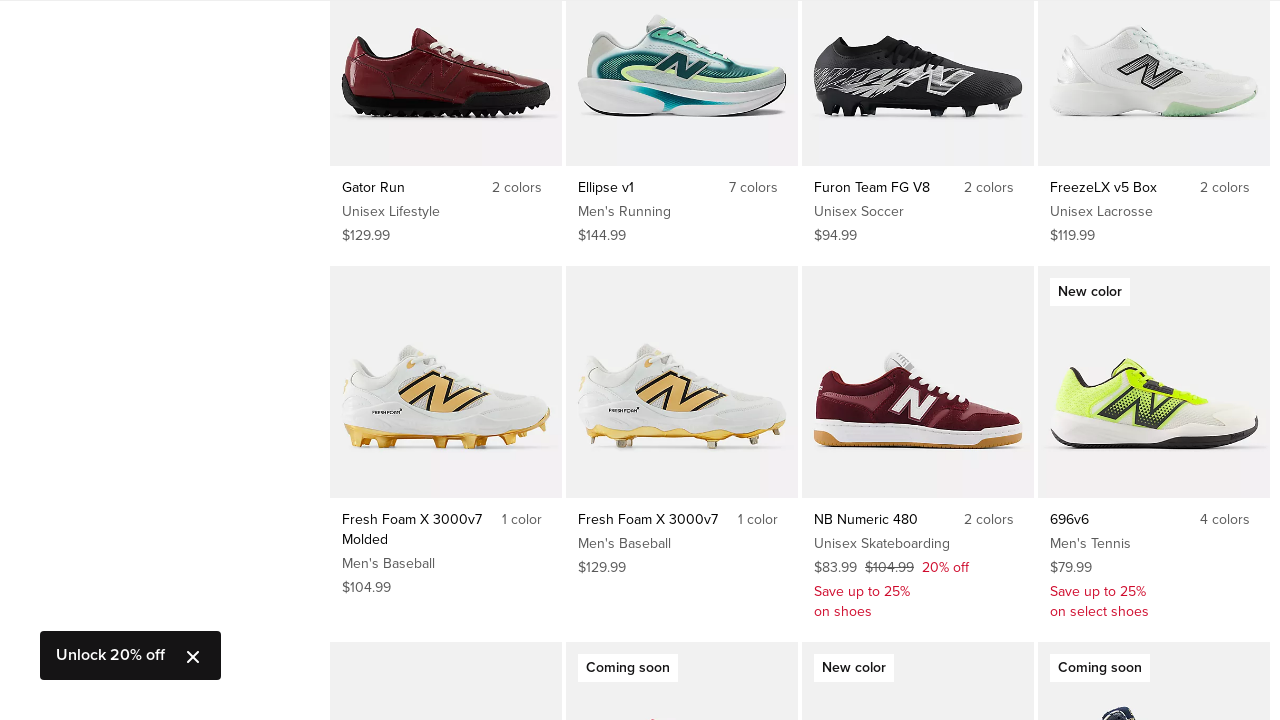

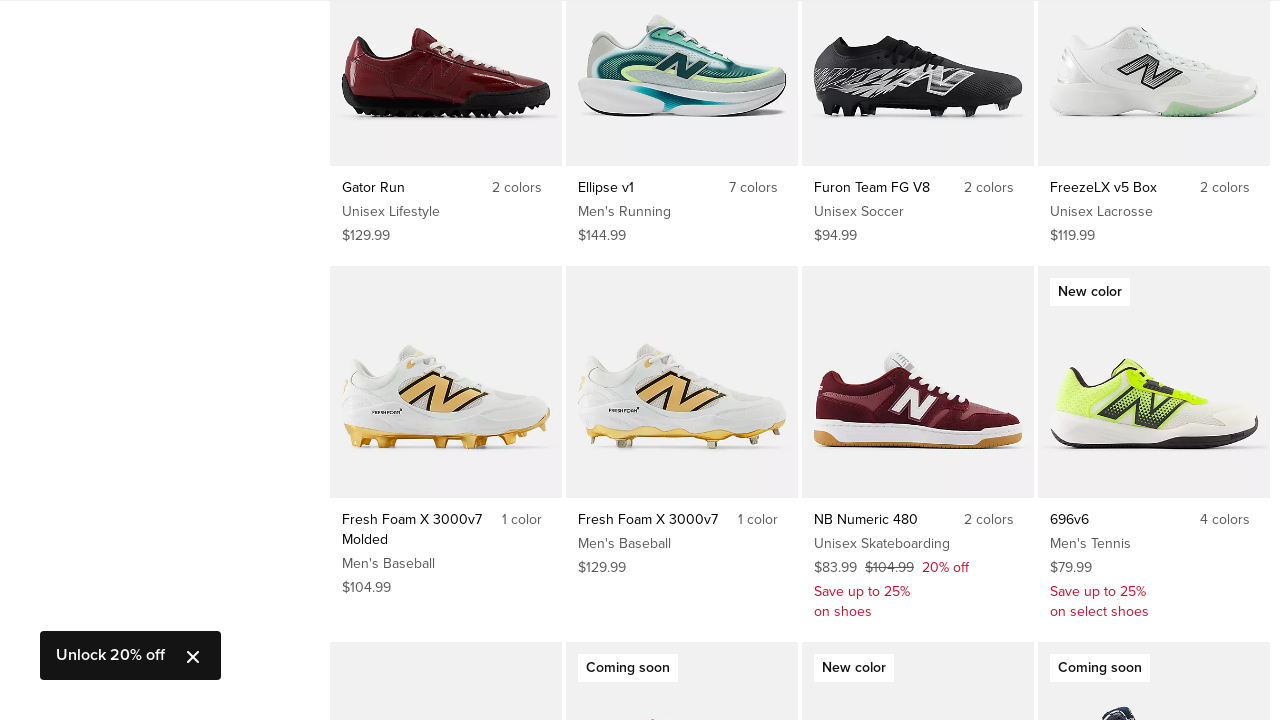